Tests form element states and interaction by checking element visibility, enabled status, and filling an email field on a registration form

Starting URL: http://megrecruitment.nic.in/rpa/register.htm

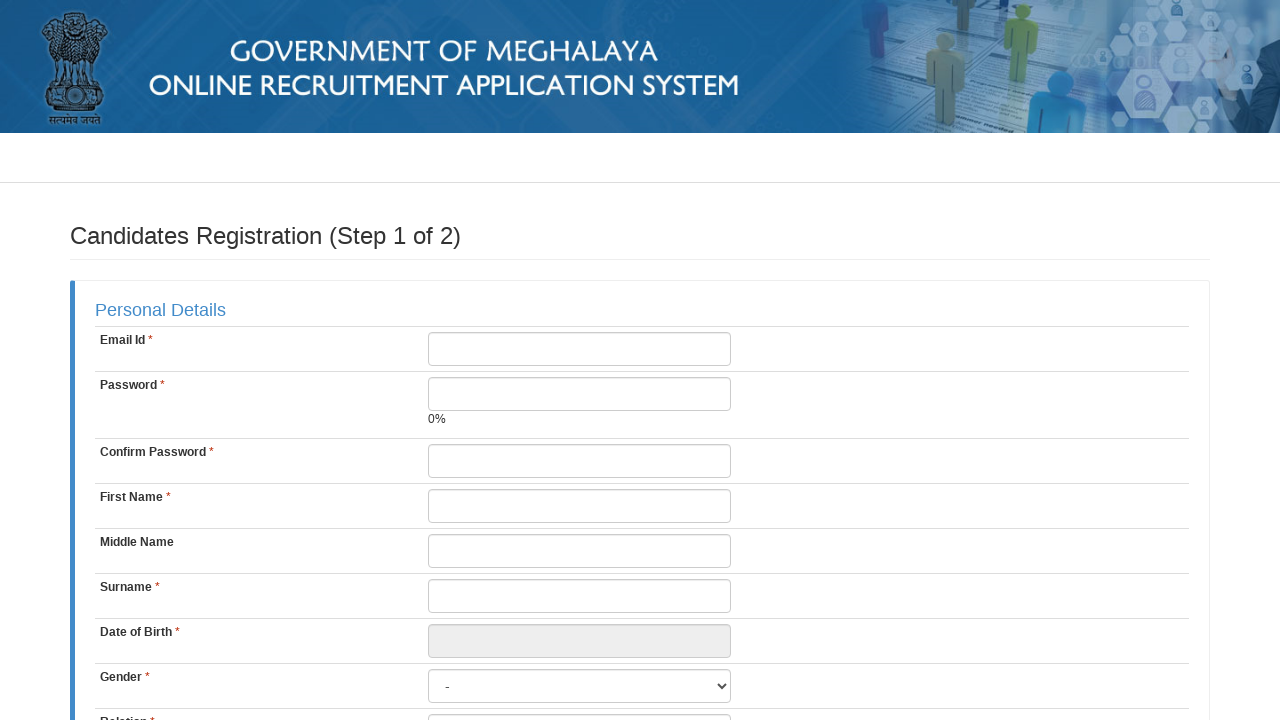

Located email input field by ID 'emailid'
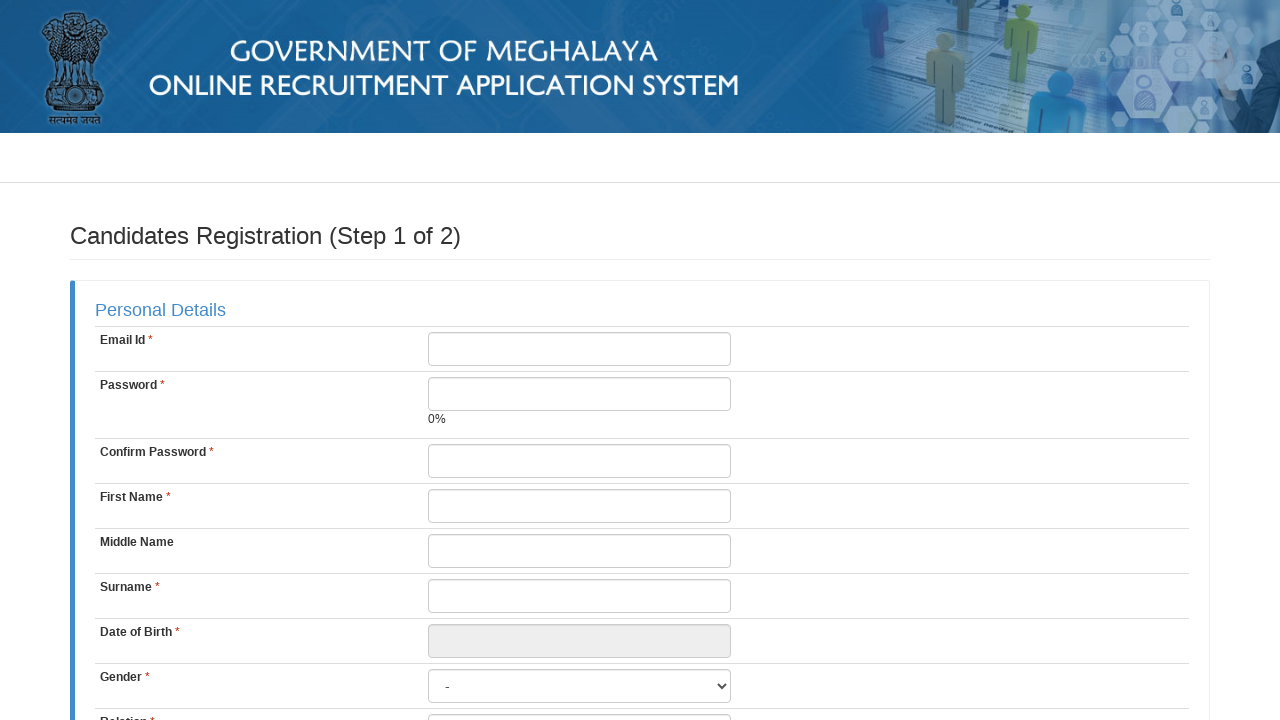

Checked email field visibility status
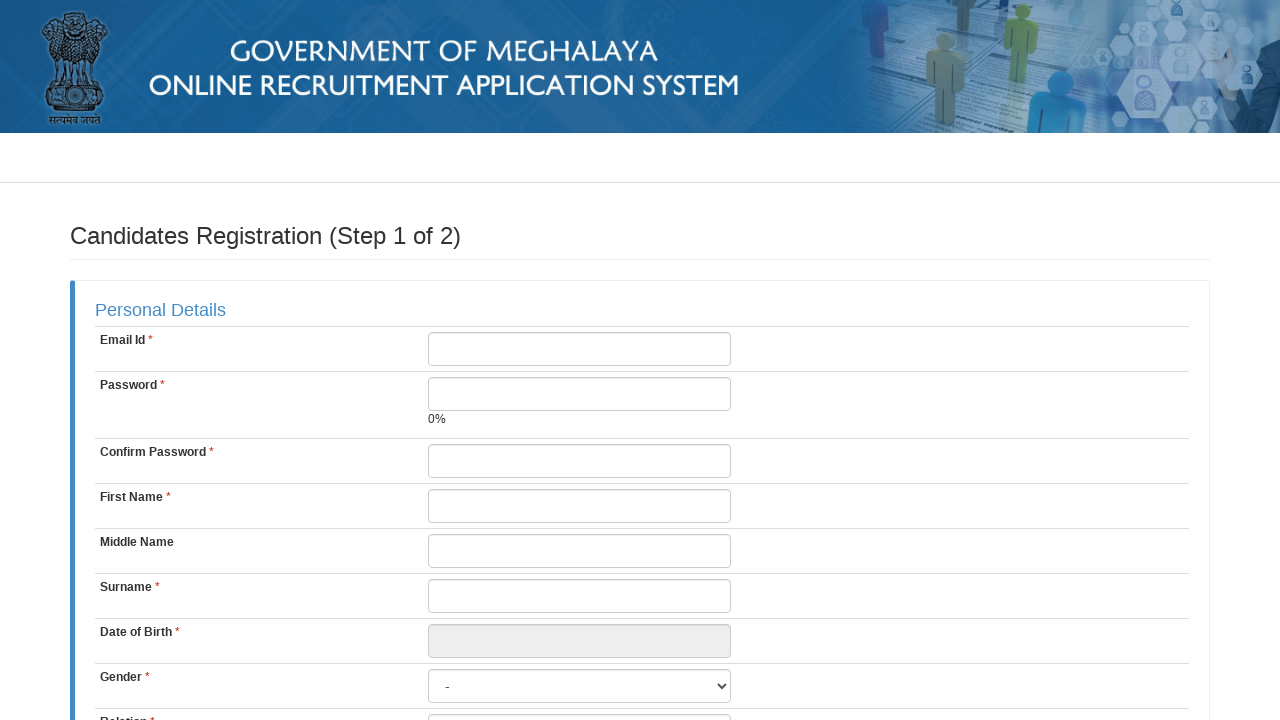

Checked email field enabled status
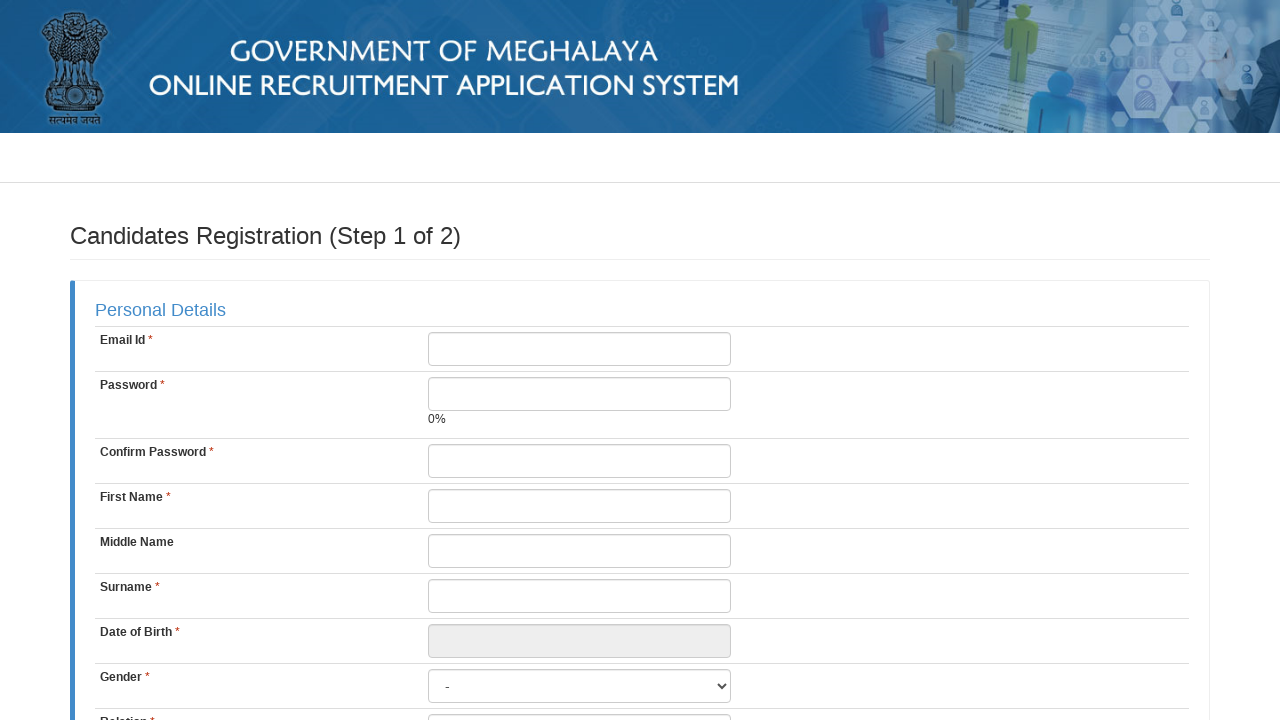

Filled email field with 'abc@def' on //input[@id='emailid']
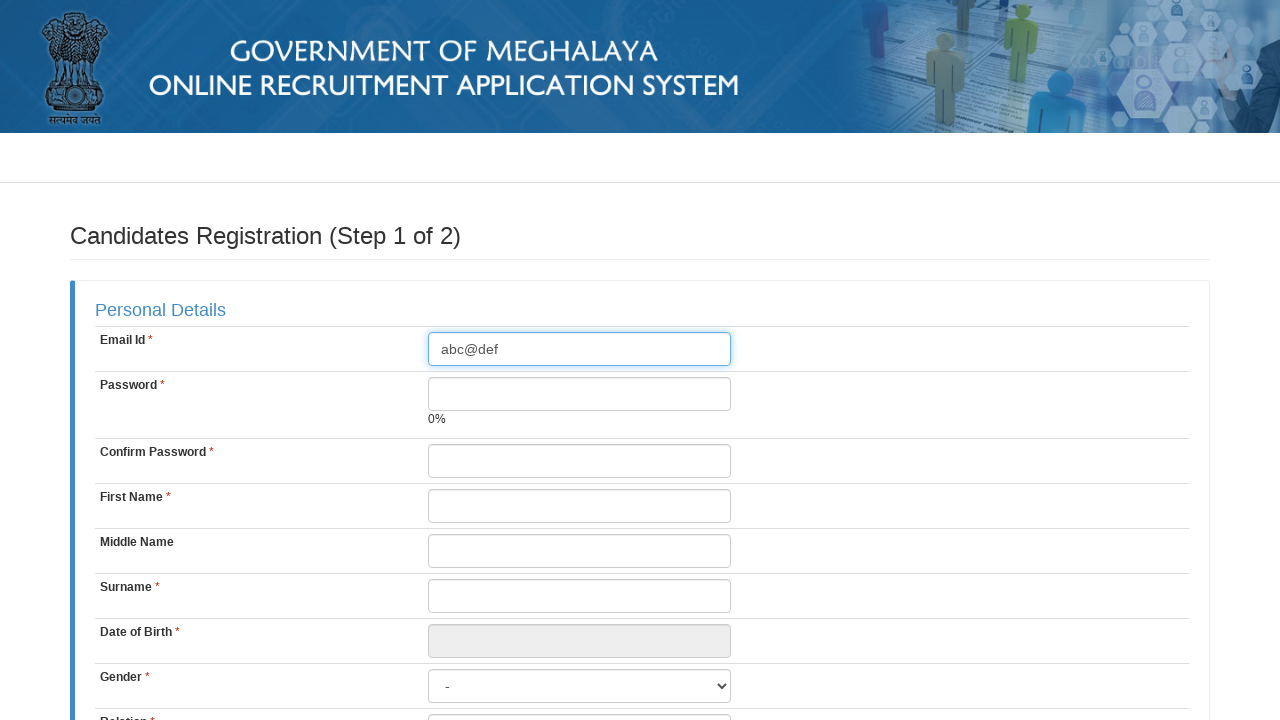

Verified email field visibility after filling
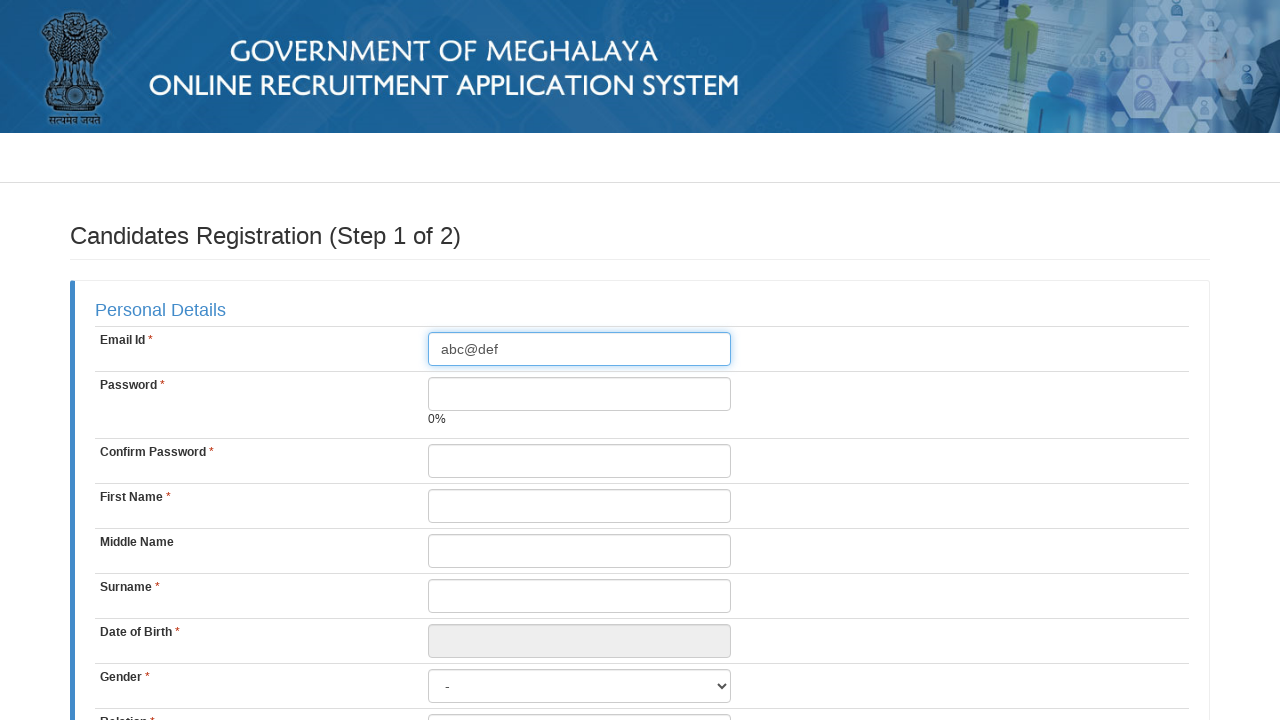

Verified email field enabled status after filling
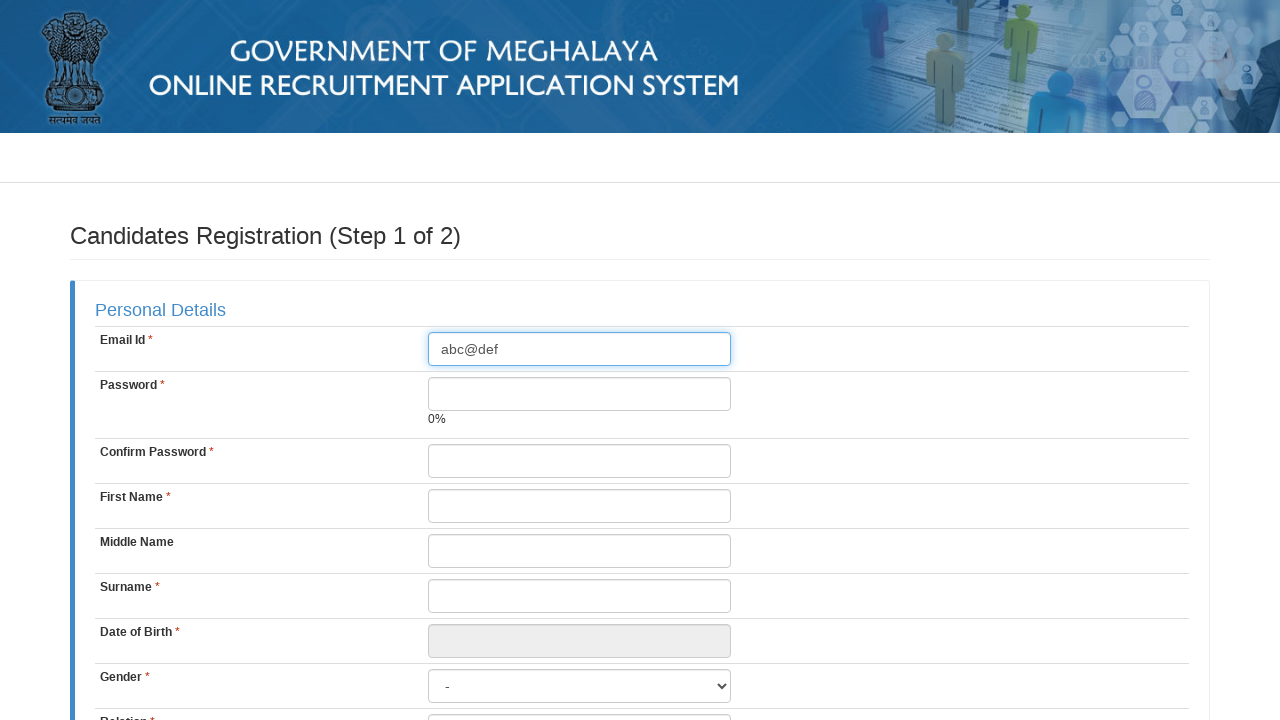

Located husband's name input field by ID 'husbandsname'
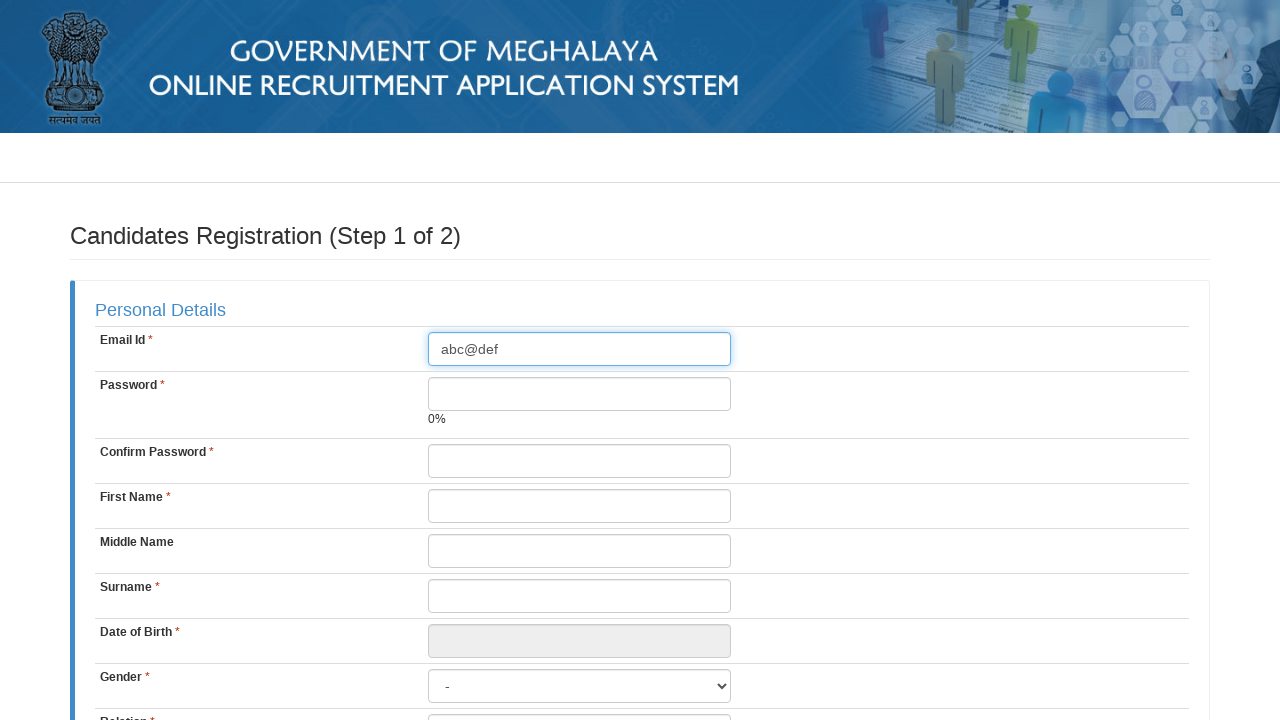

Checked husband's name field visibility status
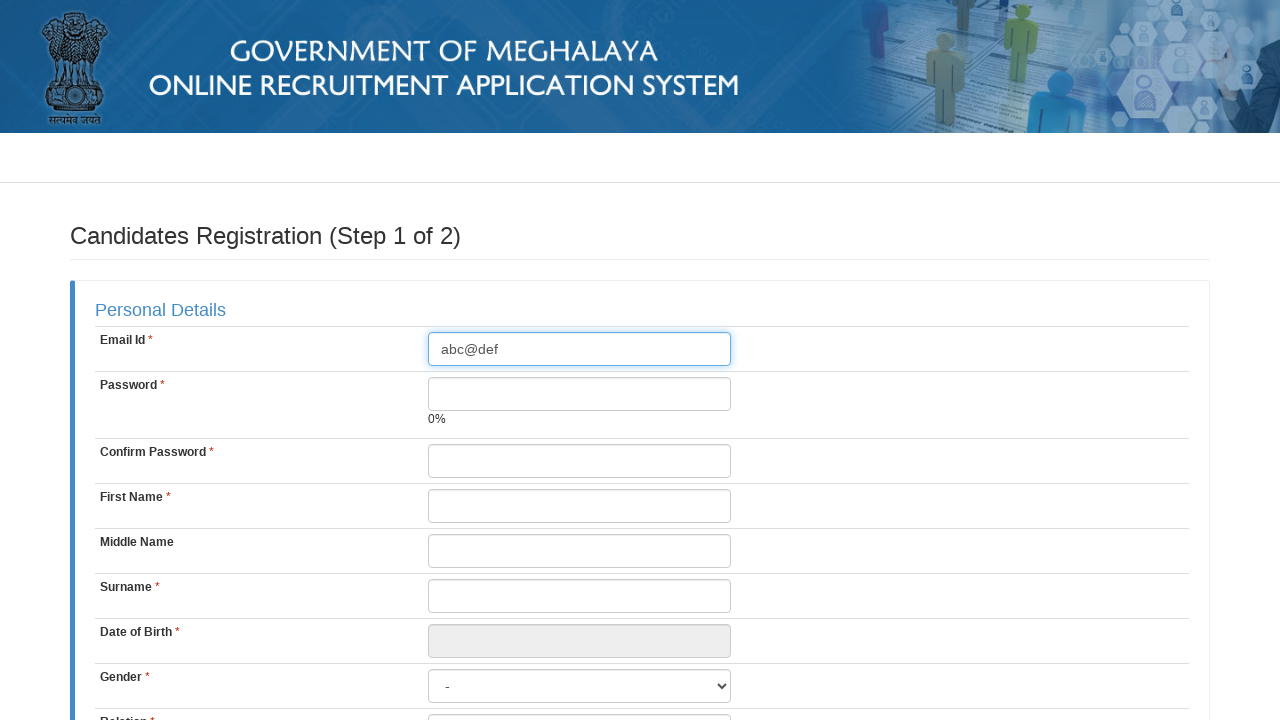

Checked husband's name field enabled status
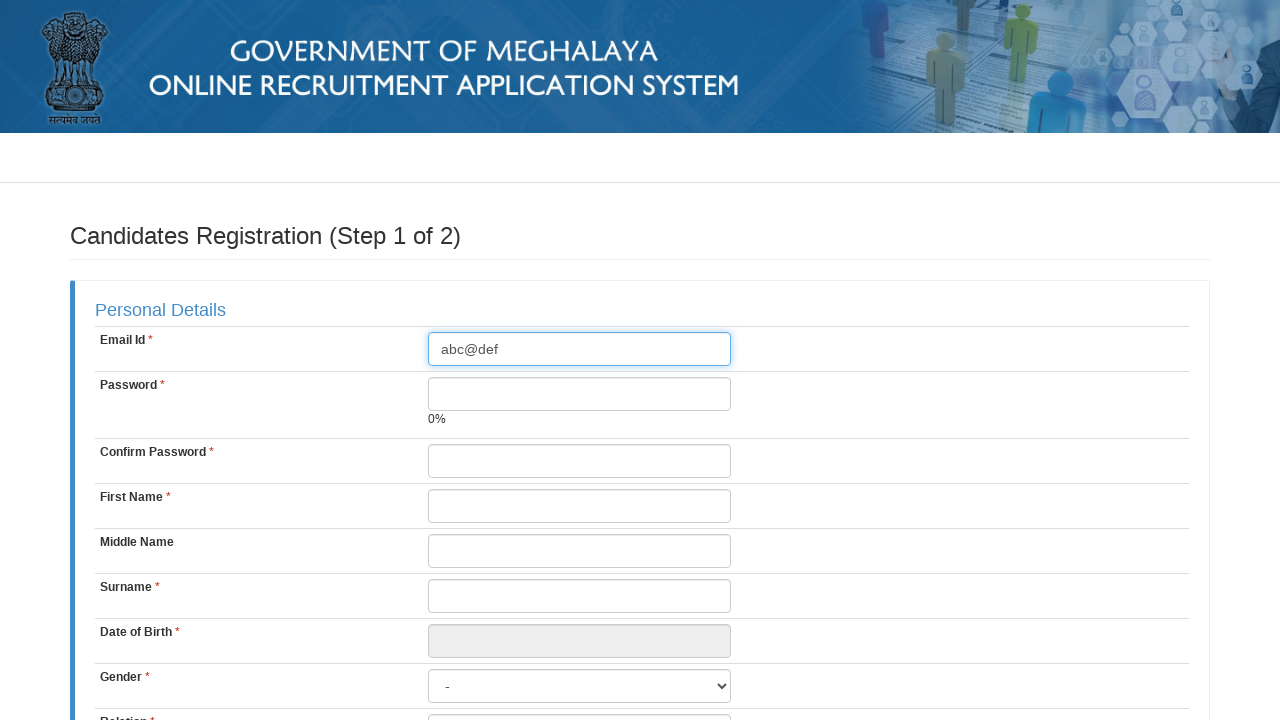

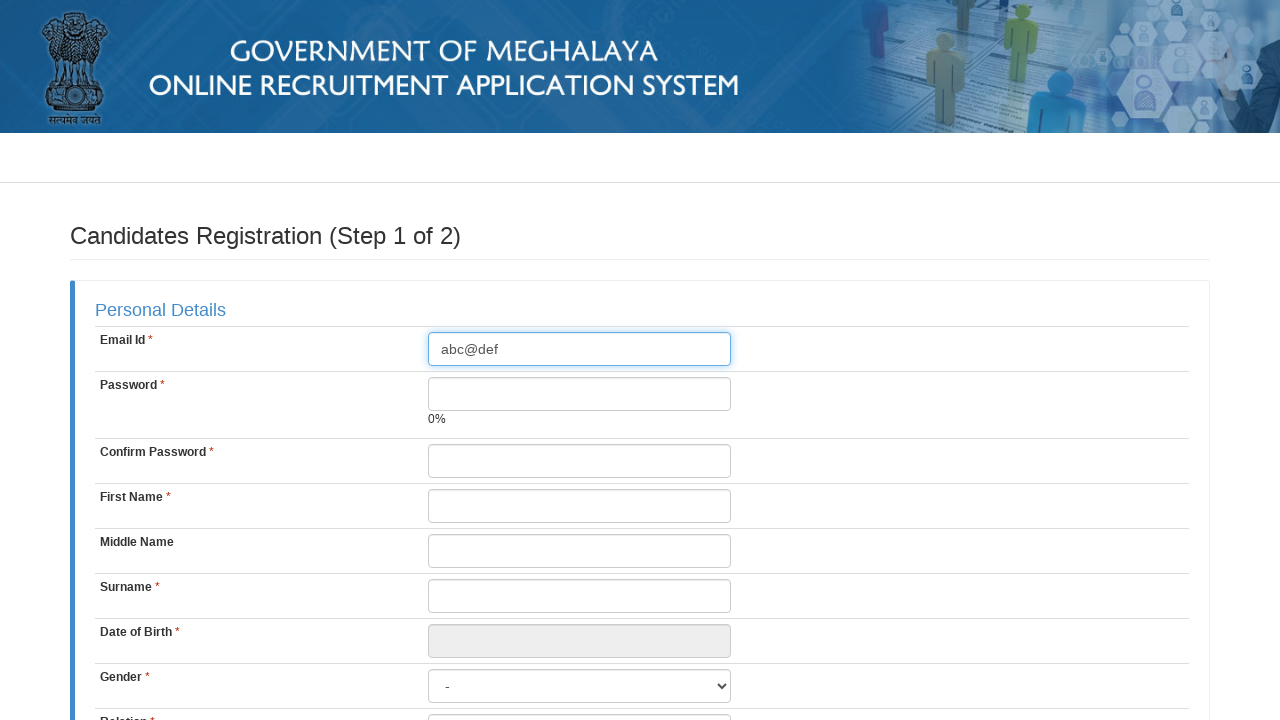